Tests various locator strategies on a practice website by filling in a login form, handling the error, clicking the forgot password link, and completing the password reset form with name, email, and phone number.

Starting URL: https://rahulshettyacademy.com/locatorspractice/

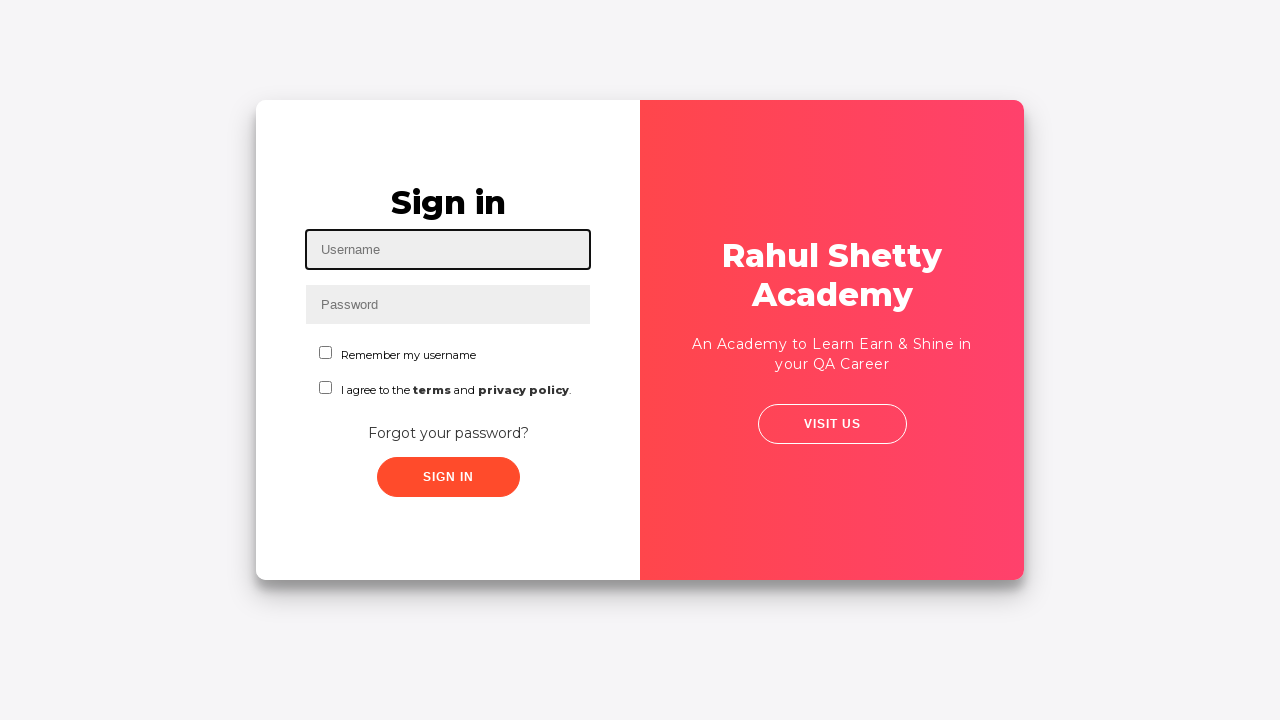

Filled username field with 'yared' on #inputUsername
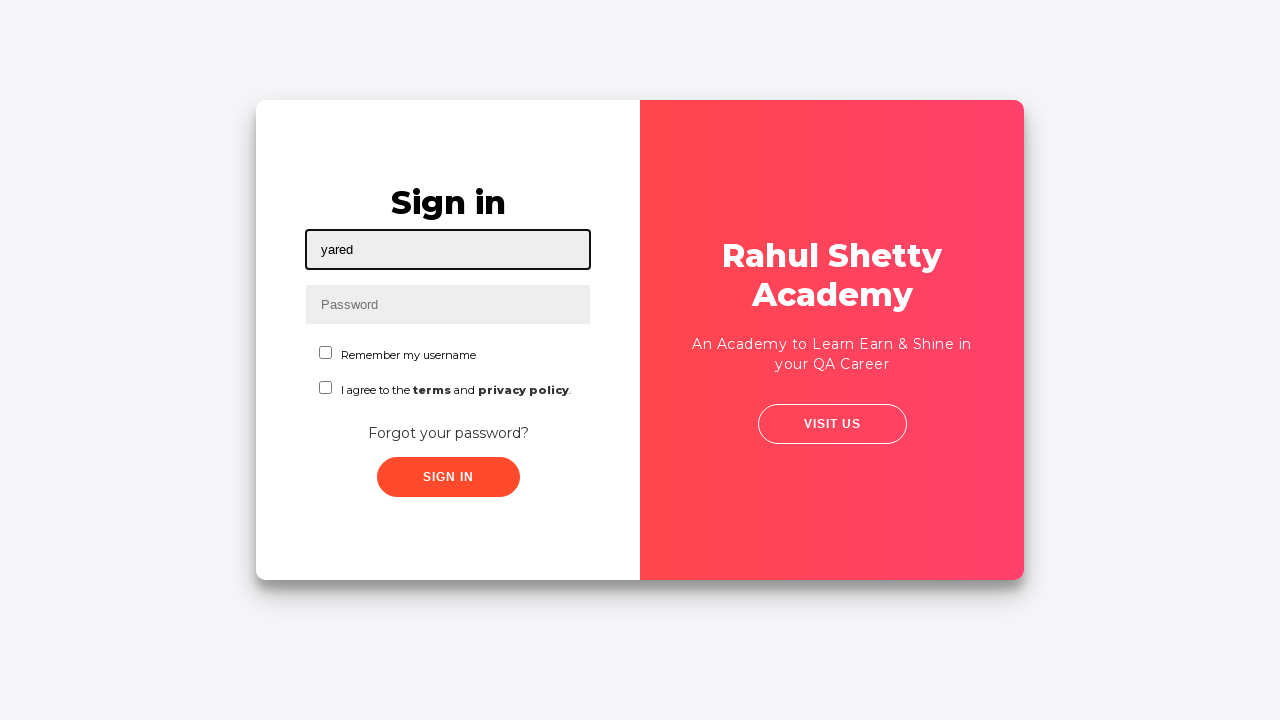

Filled password field with 'hello123' on input[name='inputPassword']
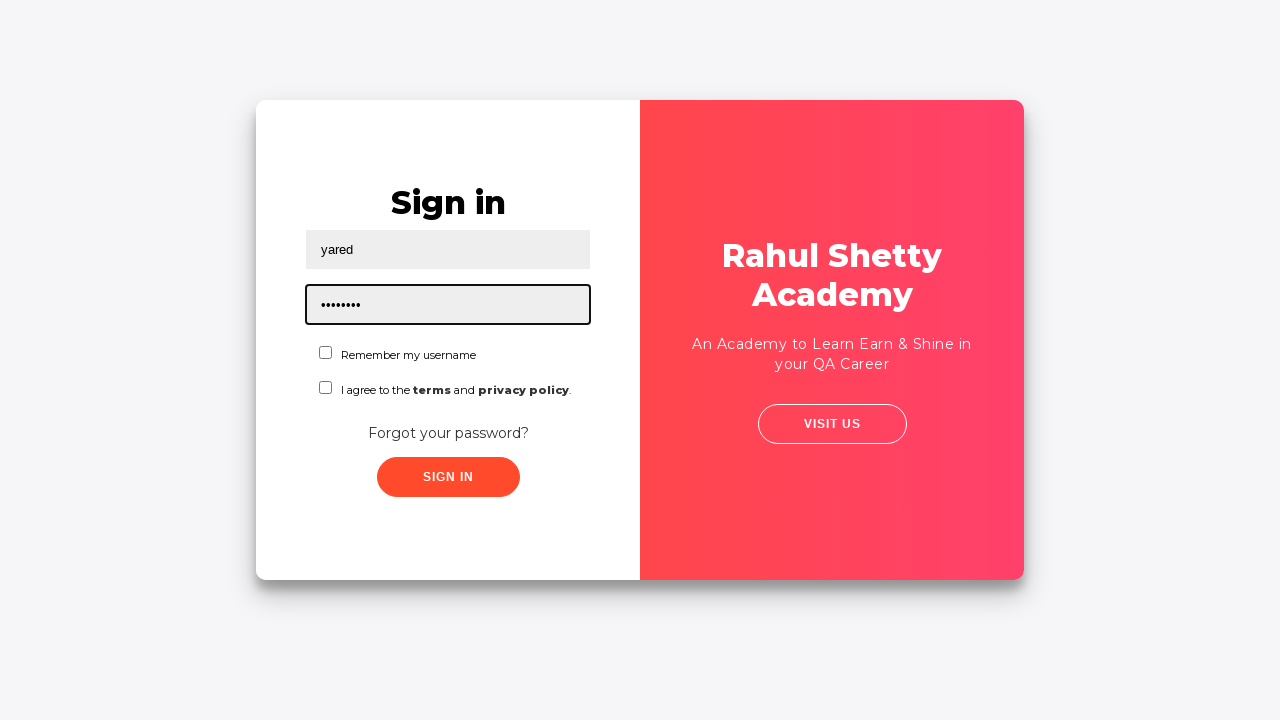

Clicked sign in button at (448, 477) on .signInBtn
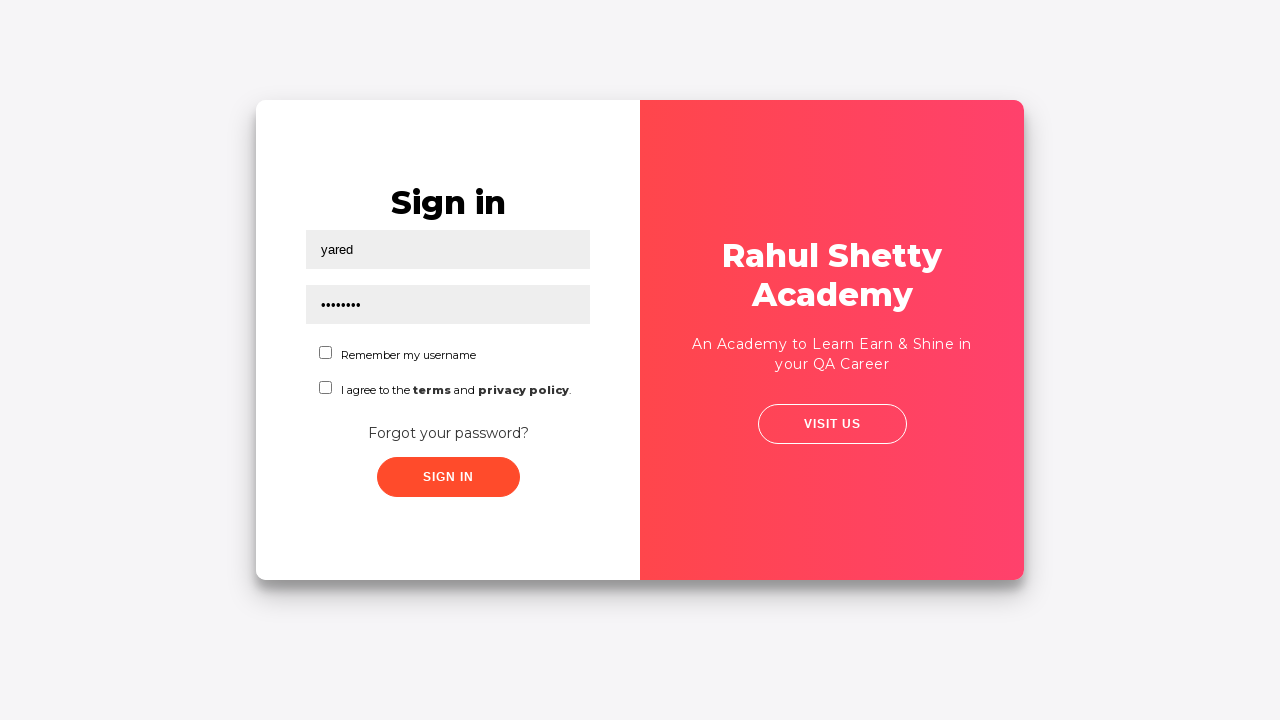

Error message appeared after failed login
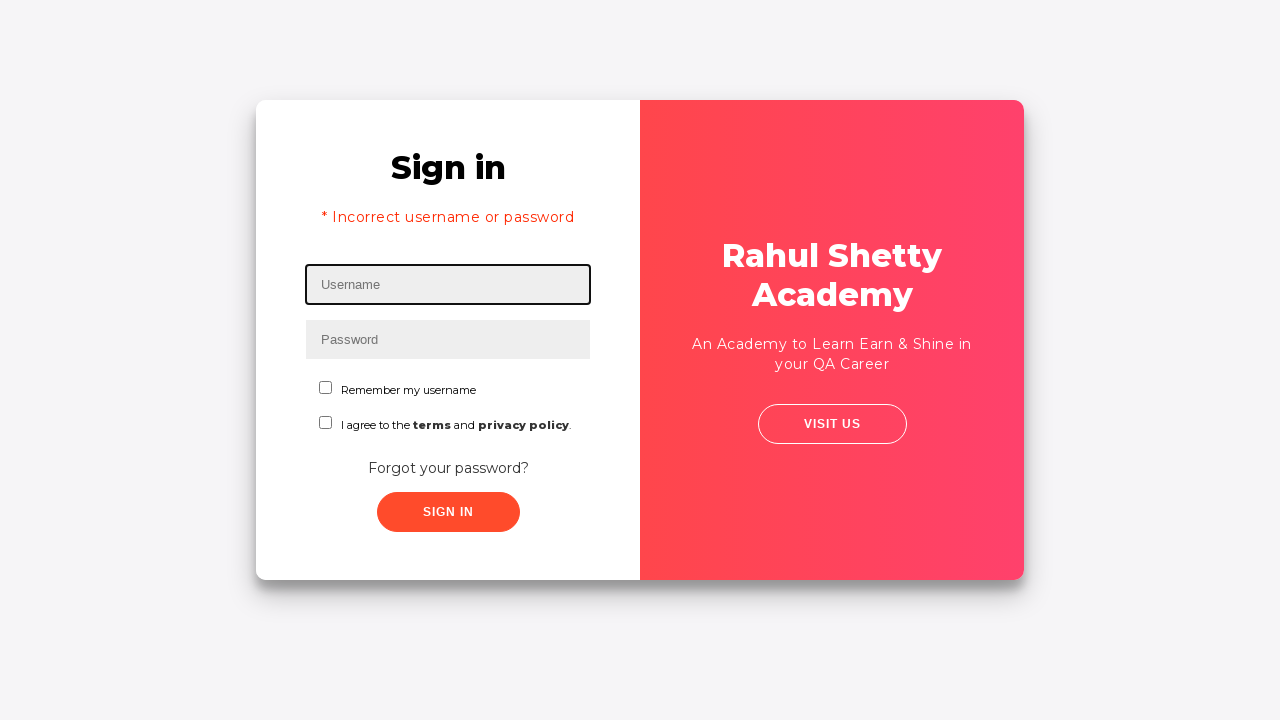

Clicked 'Forgot your password?' link at (448, 468) on text=Forgot your password?
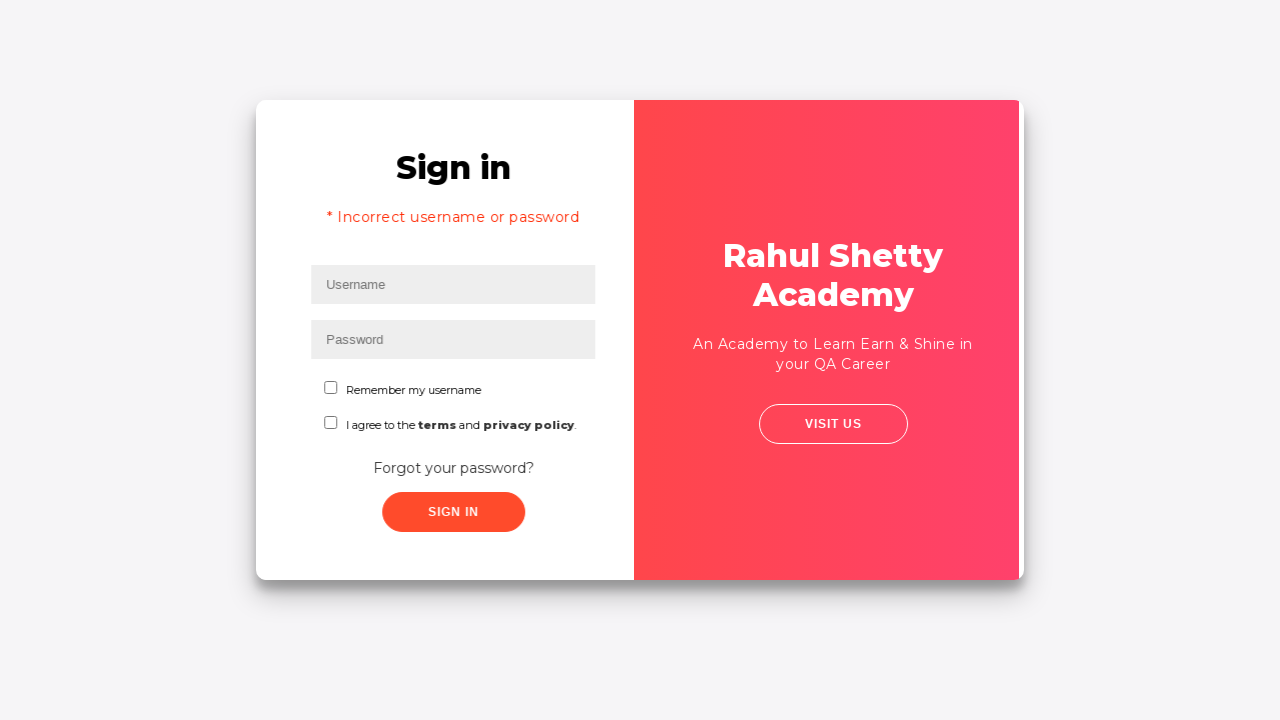

Filled name field with 'yared' in password reset form on input[placeholder='Name']
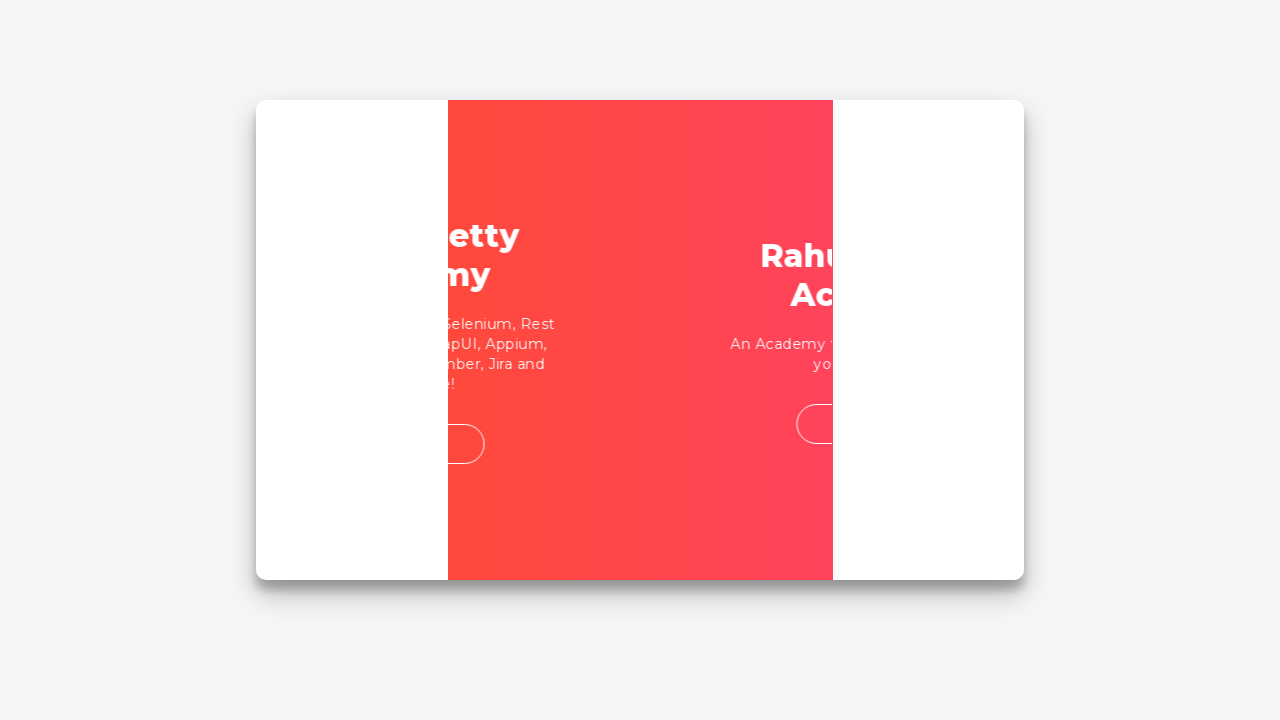

Filled email field with 'jared@gmail.com' on input[placeholder='Email']
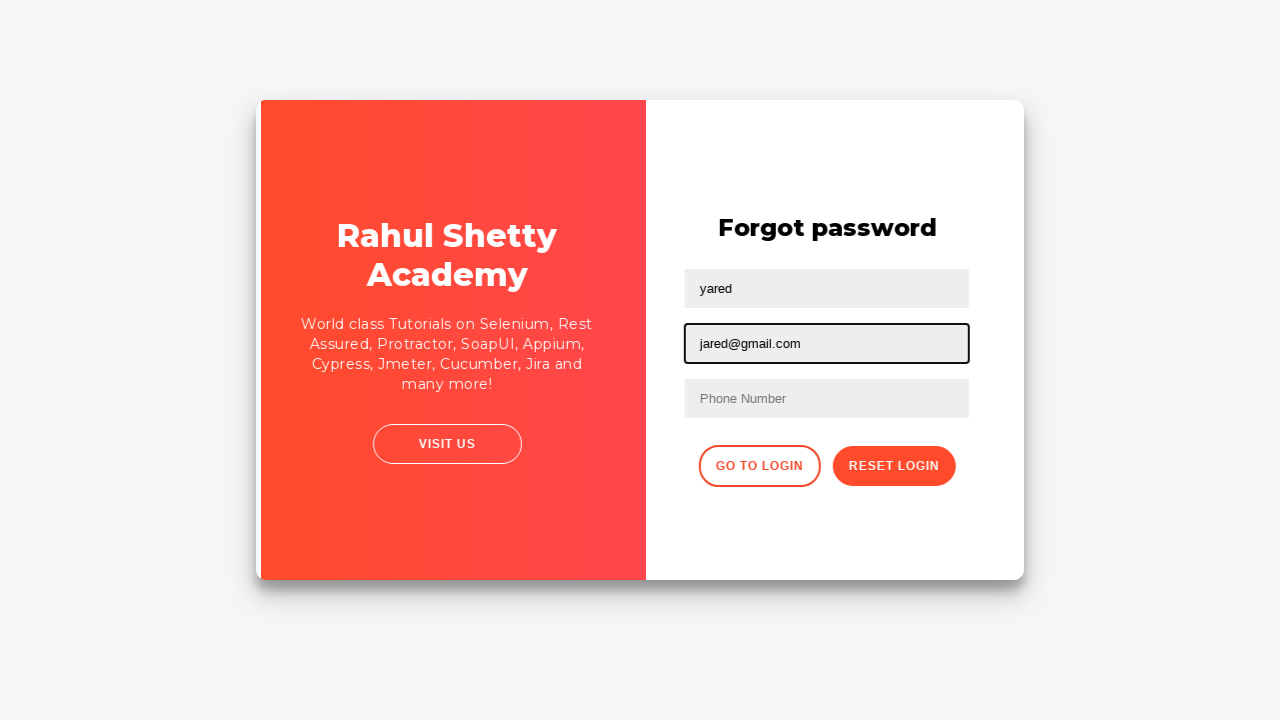

Cleared the second text input field on input[type='text'] >> nth=2
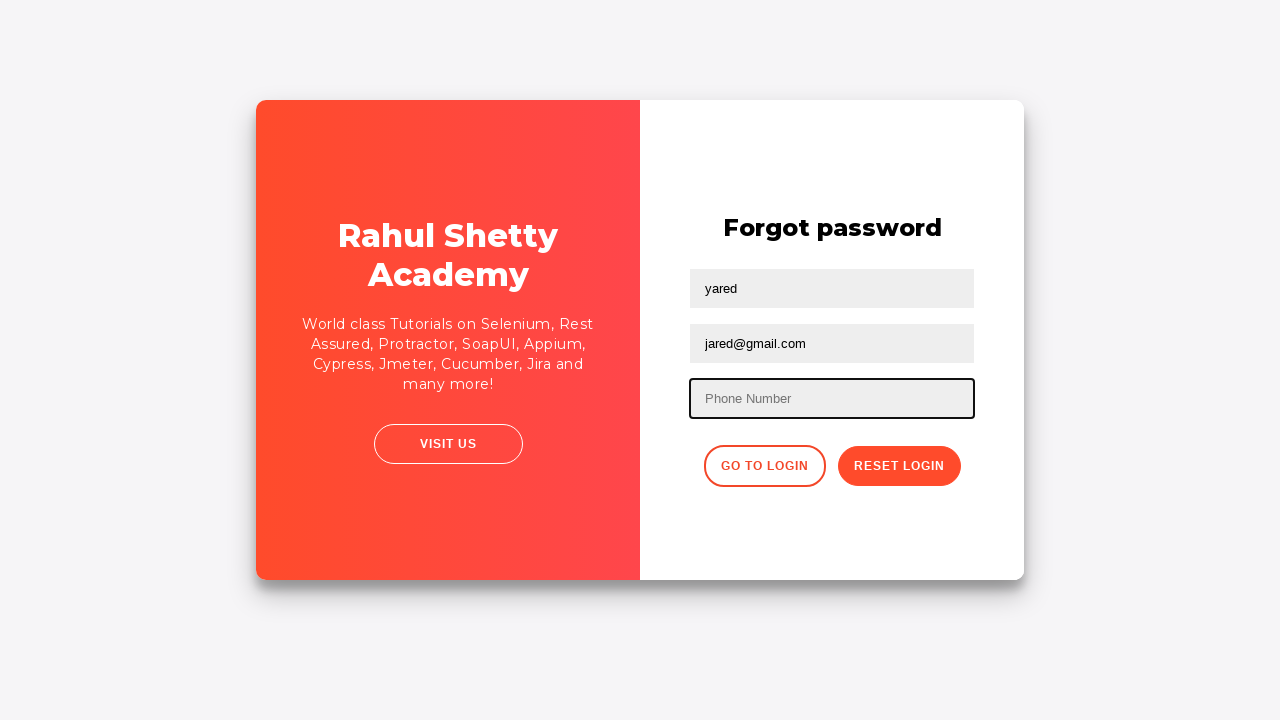

Filled second text input with 'yared@gmail.com' on input[type='text'] >> nth=2
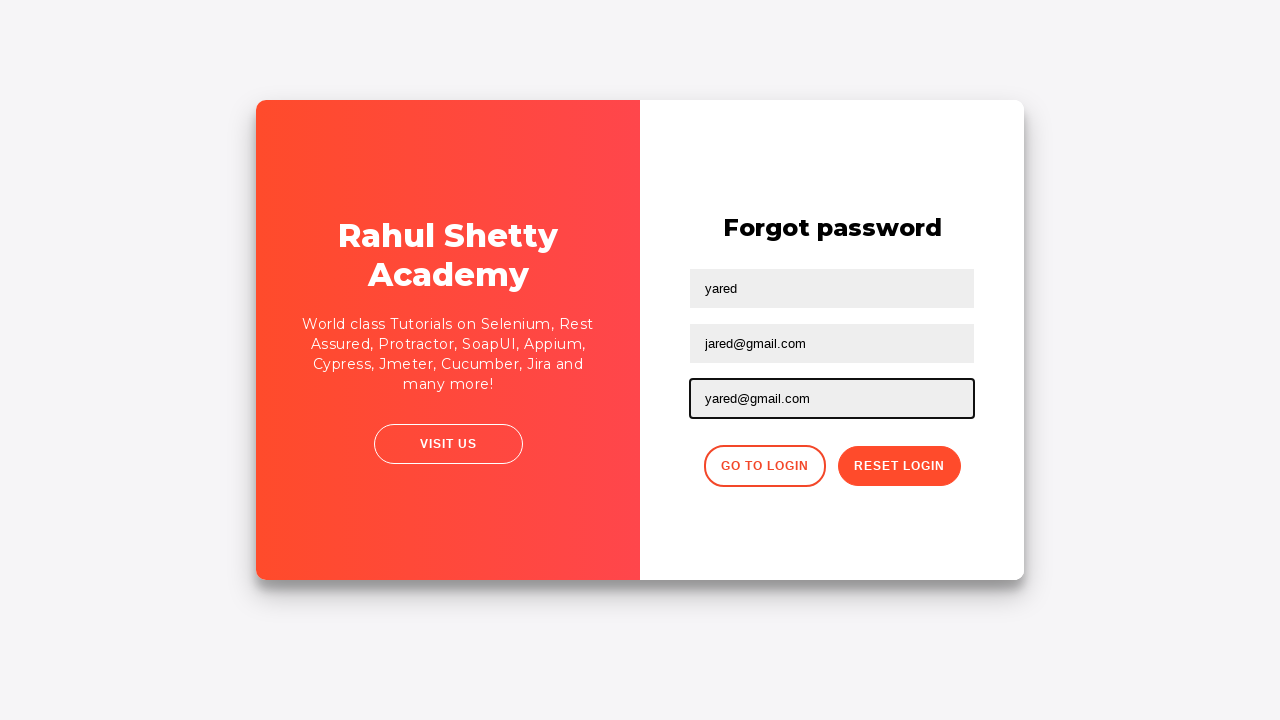

Filled phone number field with '123-099-0990' on form input >> nth=3
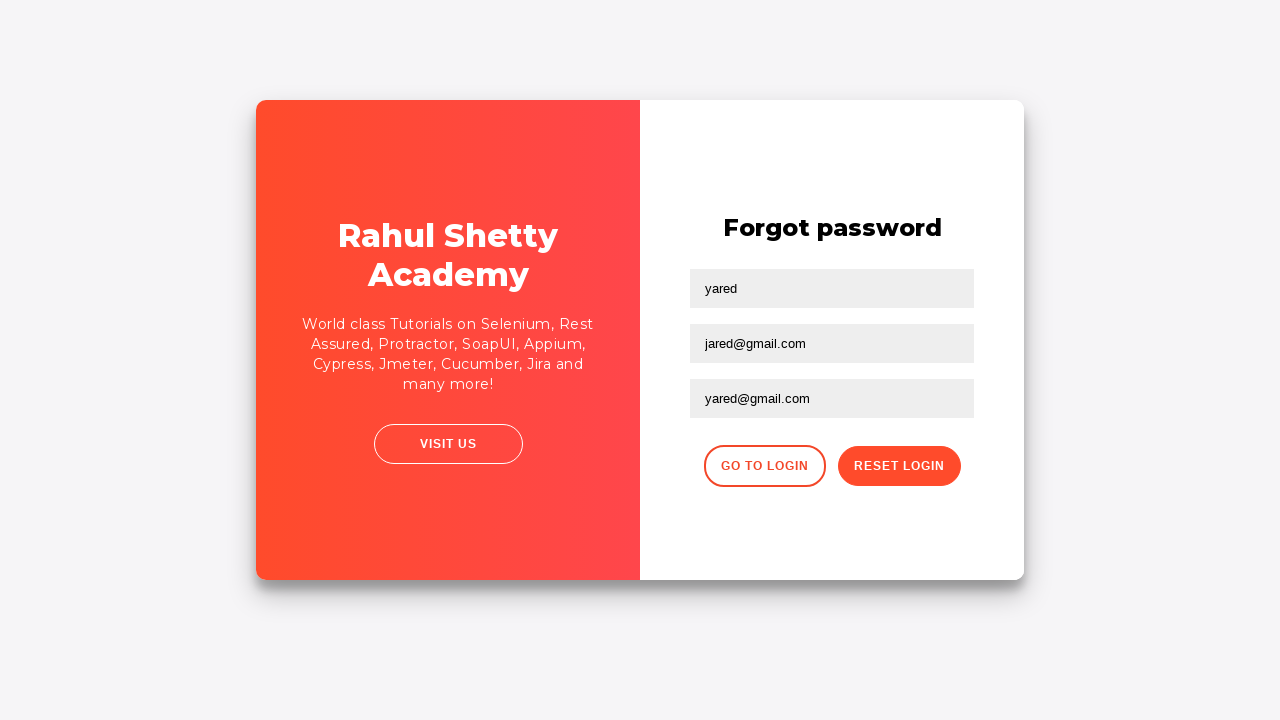

Clicked reset password button at (899, 466) on button.reset-pwd-btn
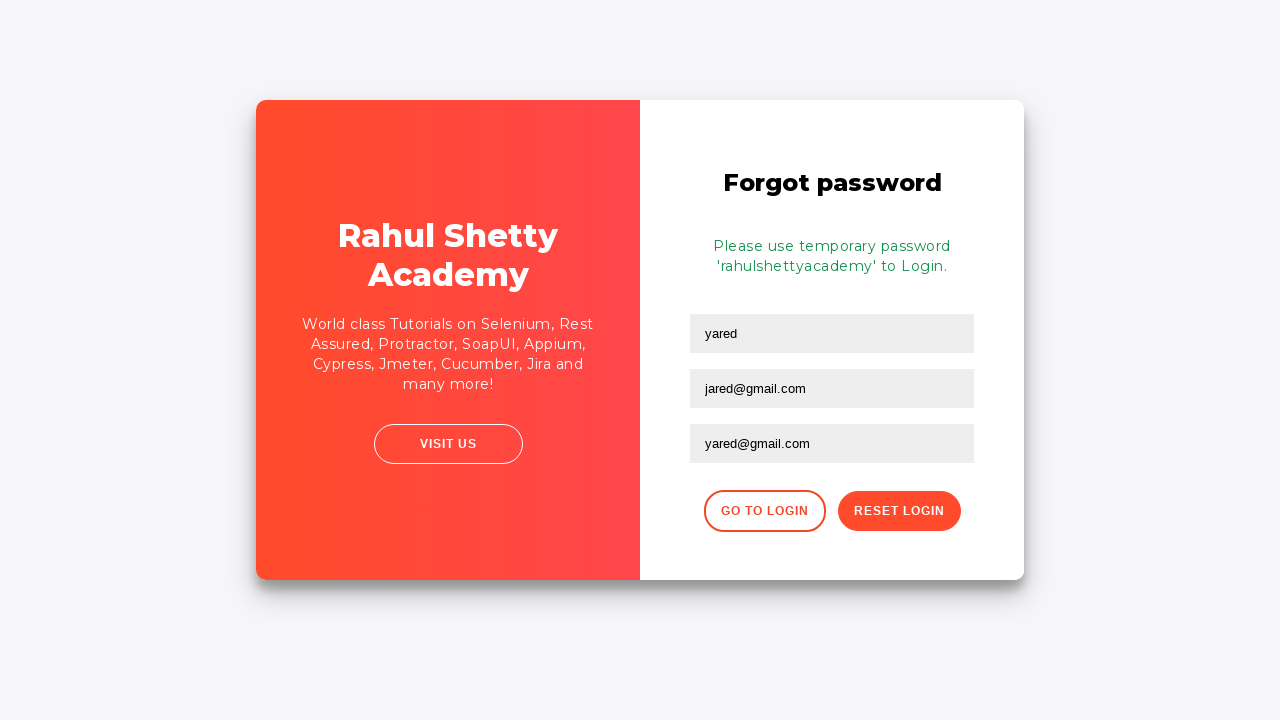

Password reset confirmation message appeared
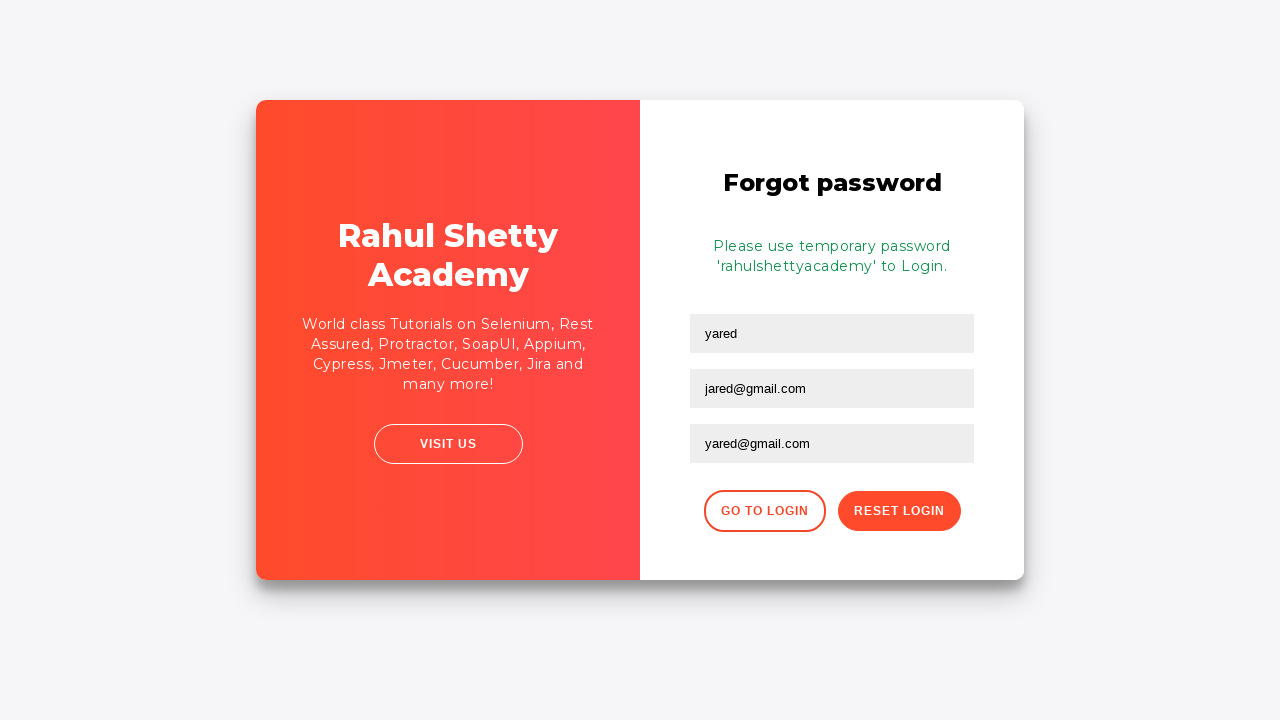

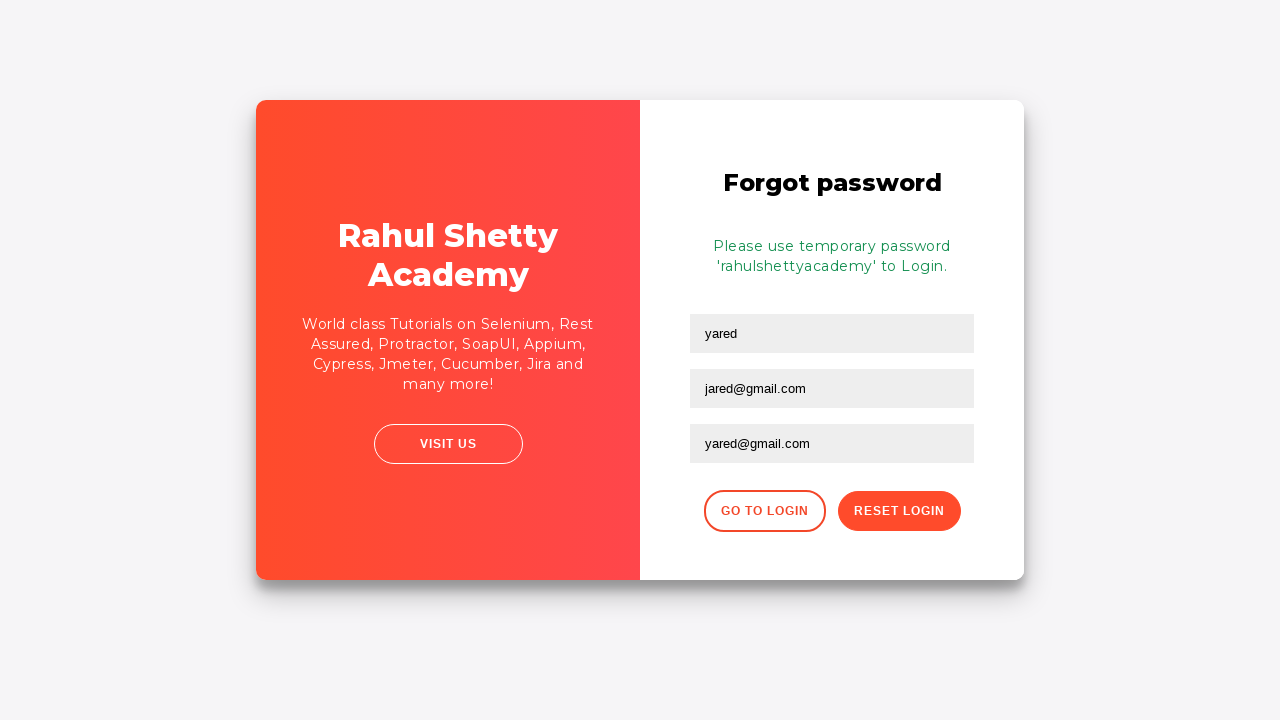